Tests finding various elements on a page using CSS selectors, verifying that headings, paragraphs, and button elements can be located correctly.

Starting URL: https://kristinek.github.io/site/examples/locators

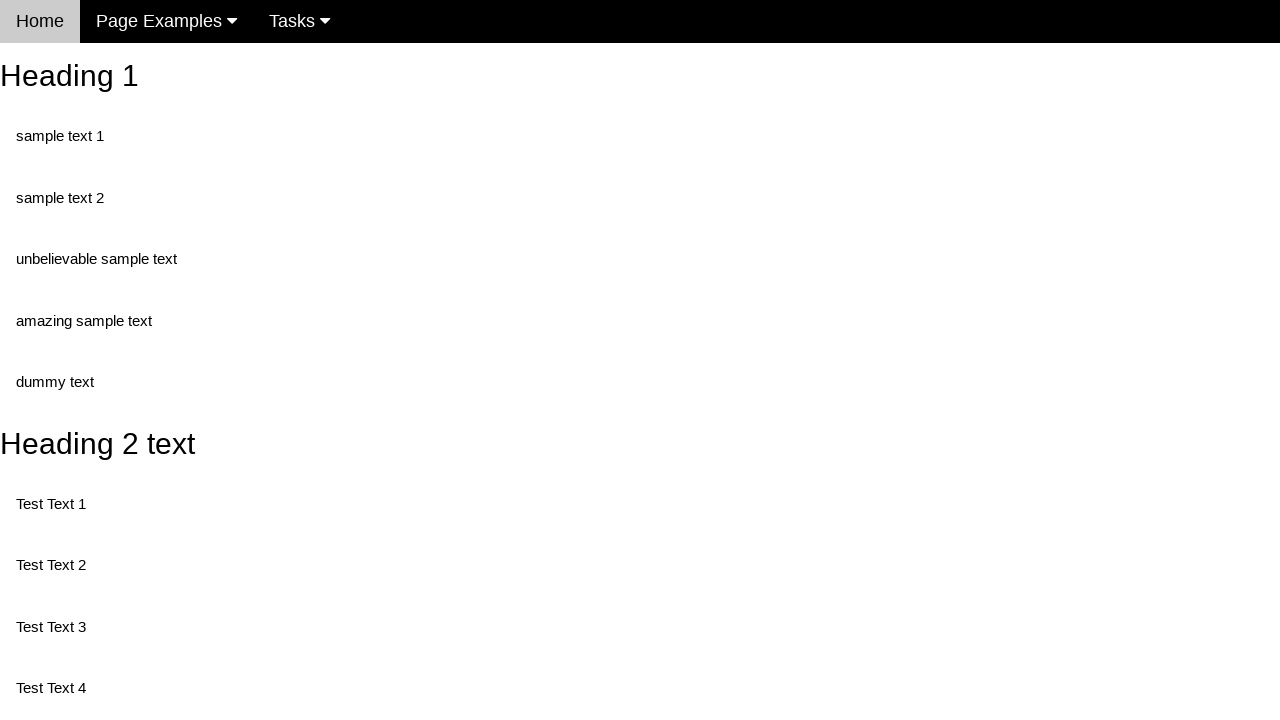

Navigated to locators example page
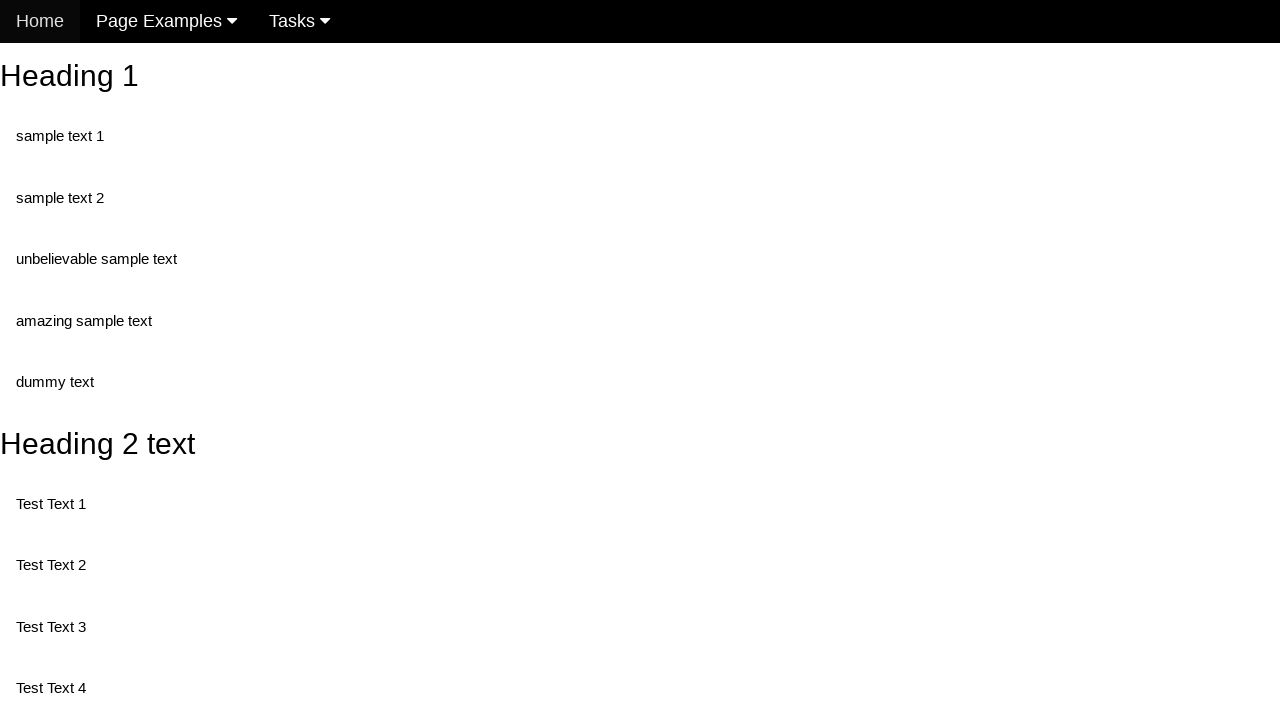

Located heading 2 element using CSS selector 'h2#heading_2'
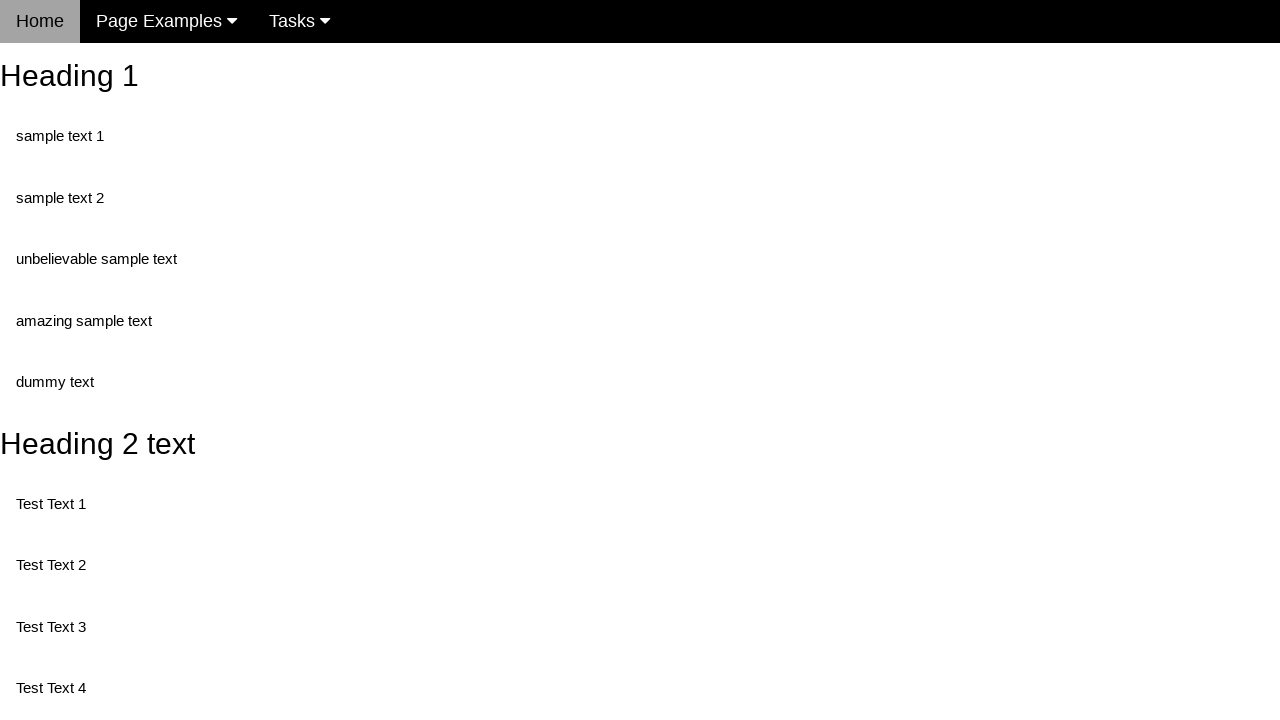

Heading 2 element loaded and is visible
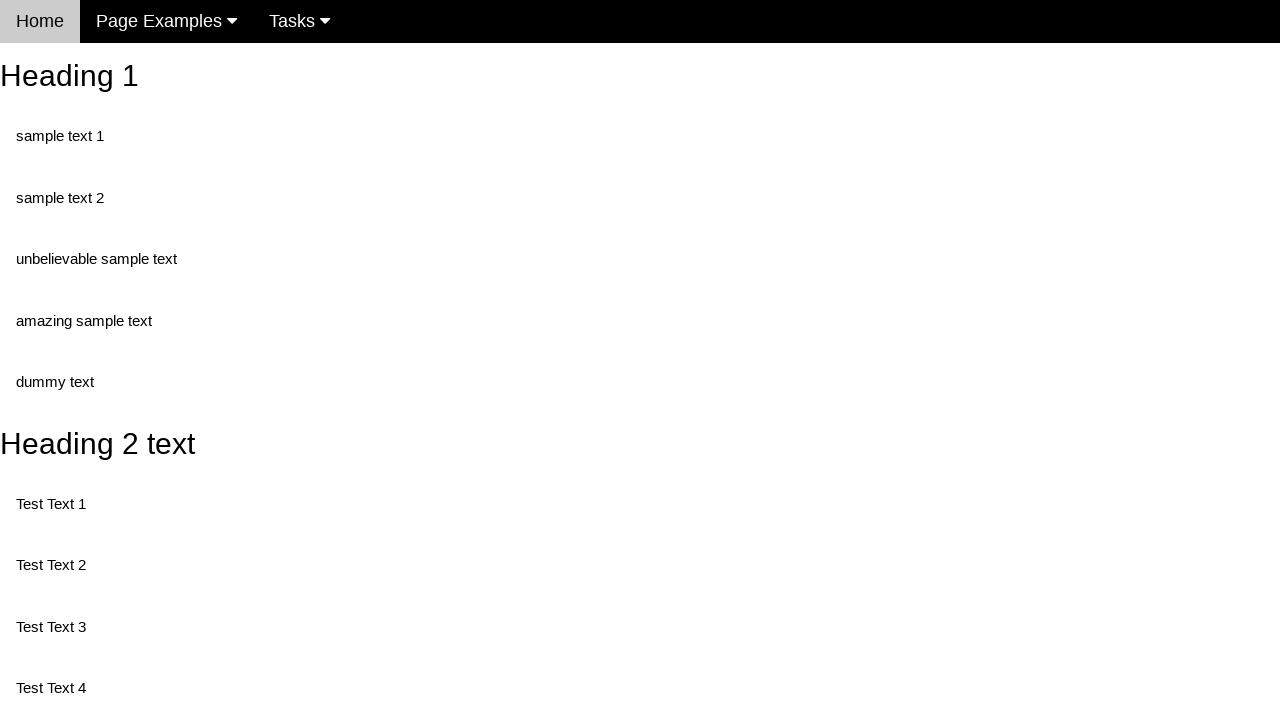

Located test text 1 element using CSS selector 'div#test1 > p.test'
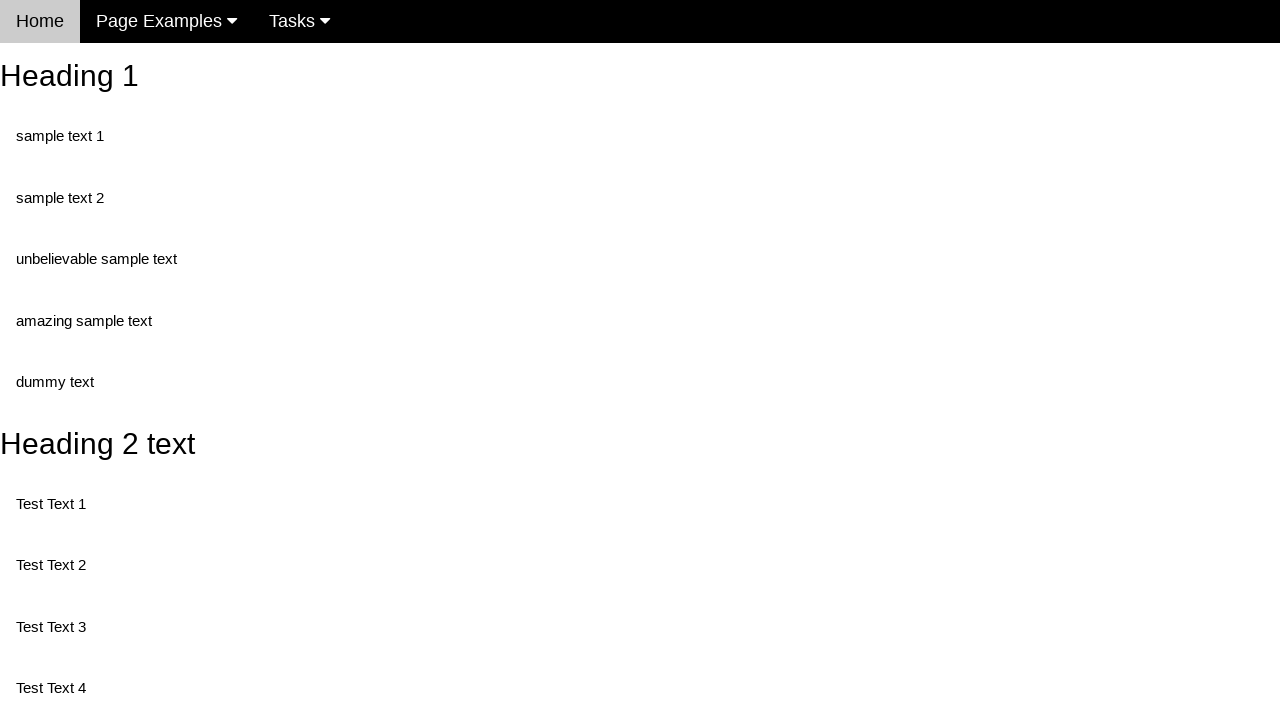

Test text 1 element loaded and is visible
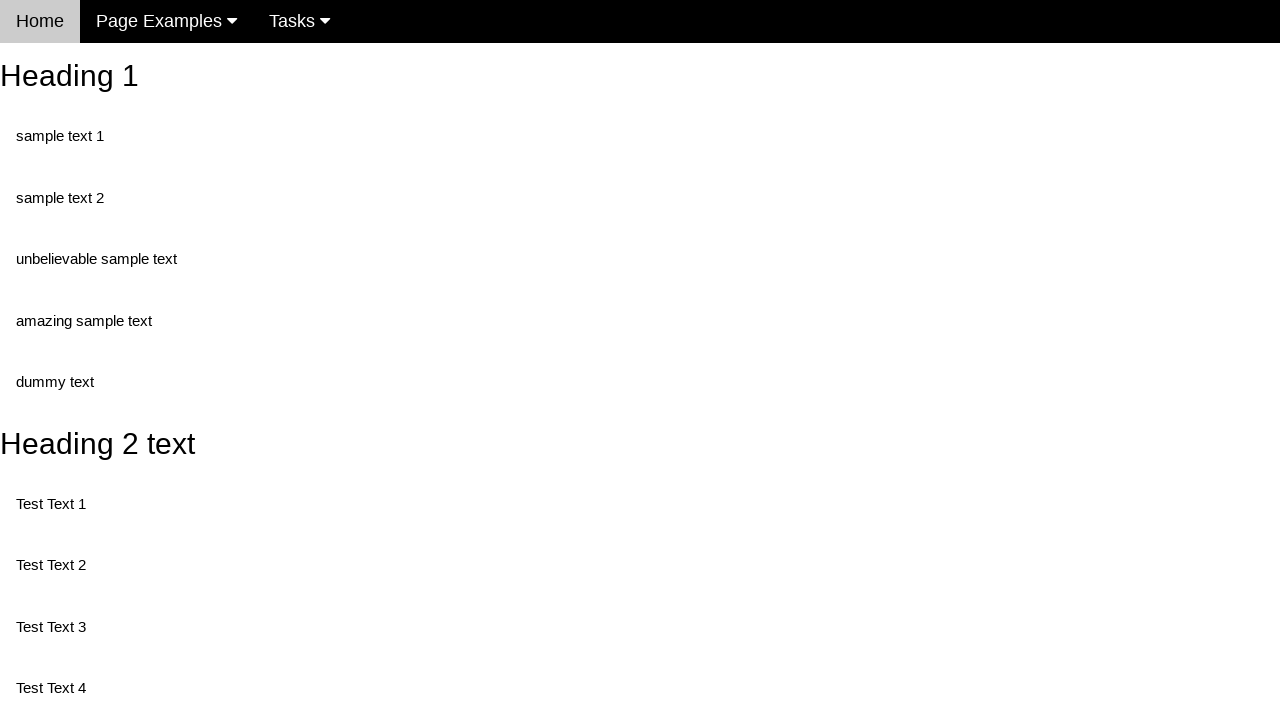

Located test text 1 element using alternative CSS selector '#test1 .test'
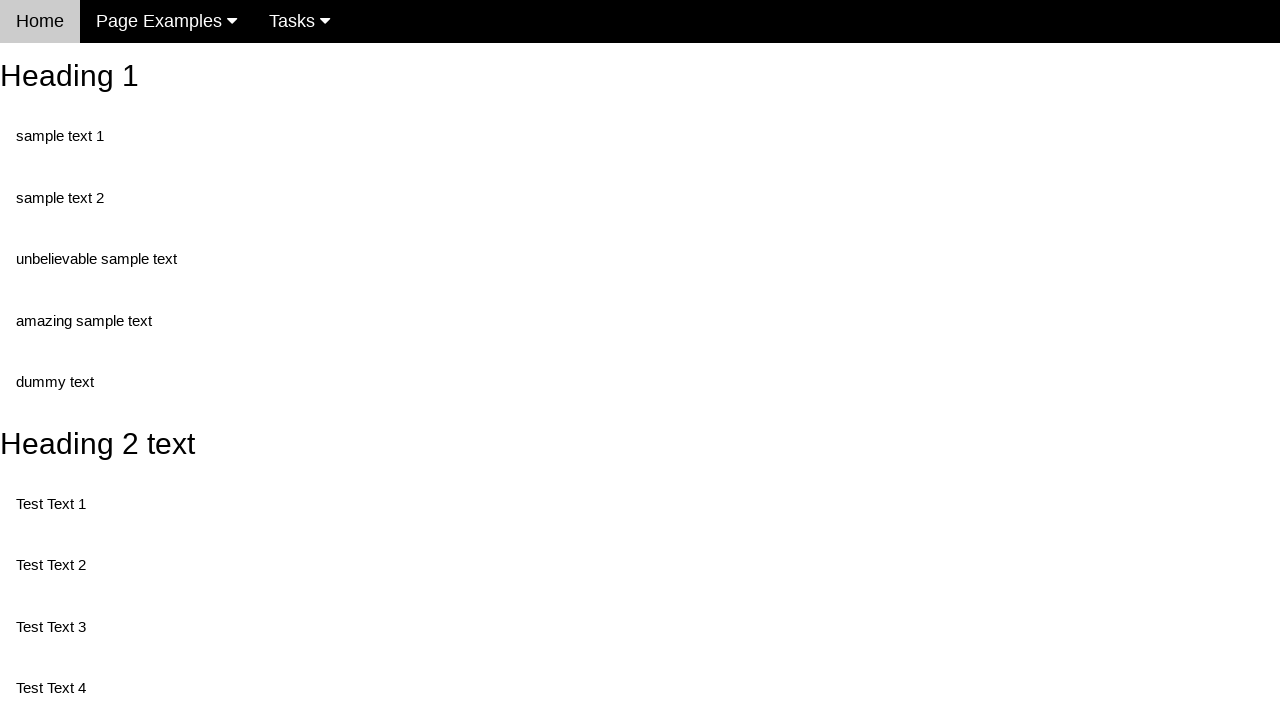

Alternative test text 1 selector loaded and is visible
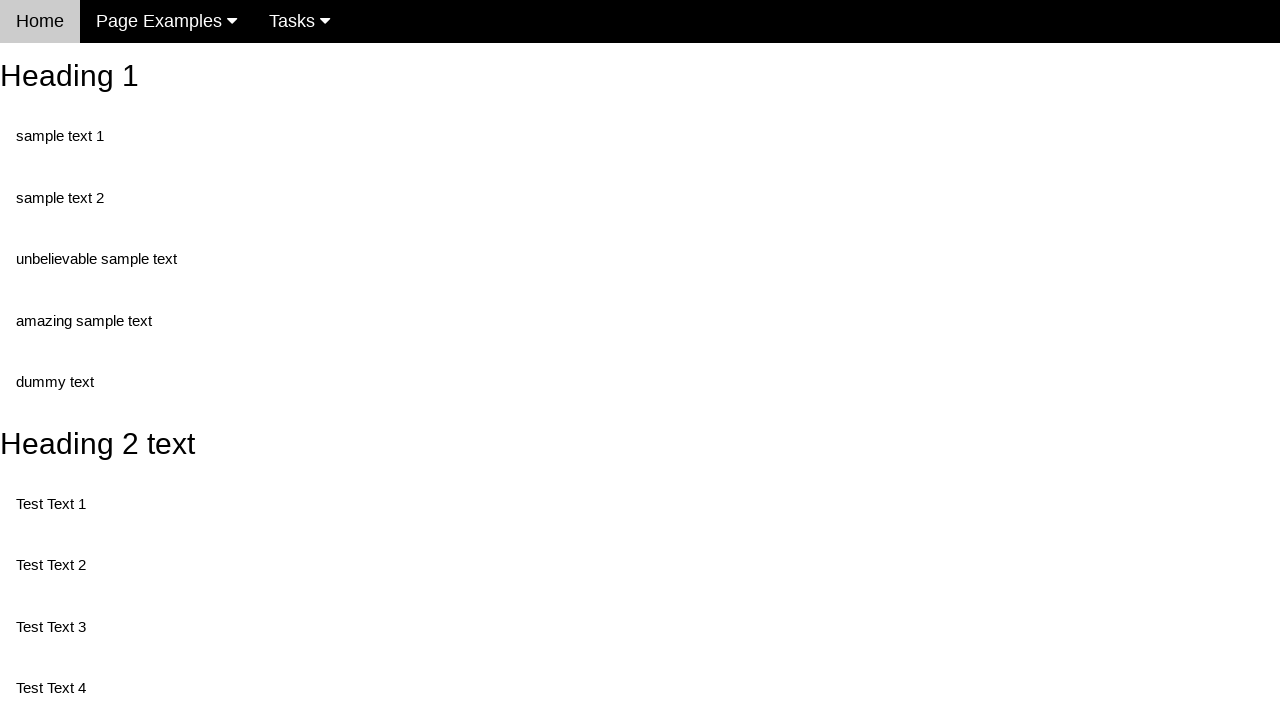

Located test text 2 element using CSS selector 'p.twoTest'
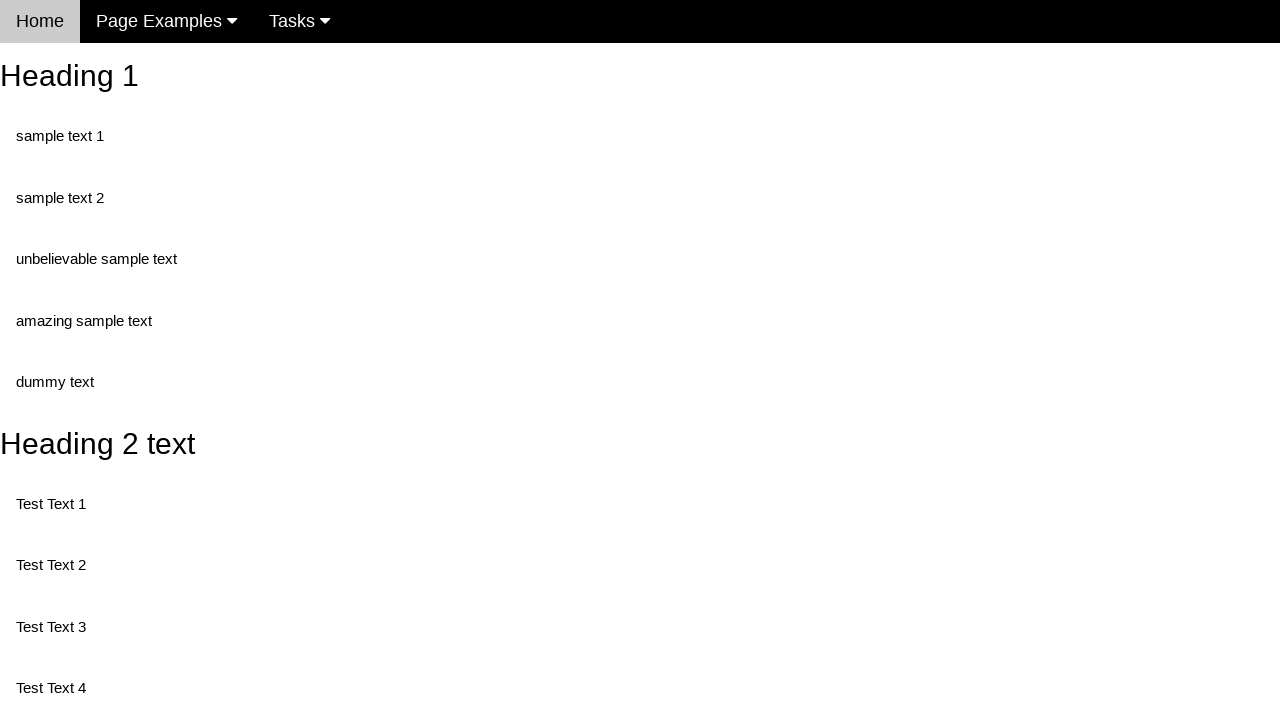

Test text 2 element loaded and is visible
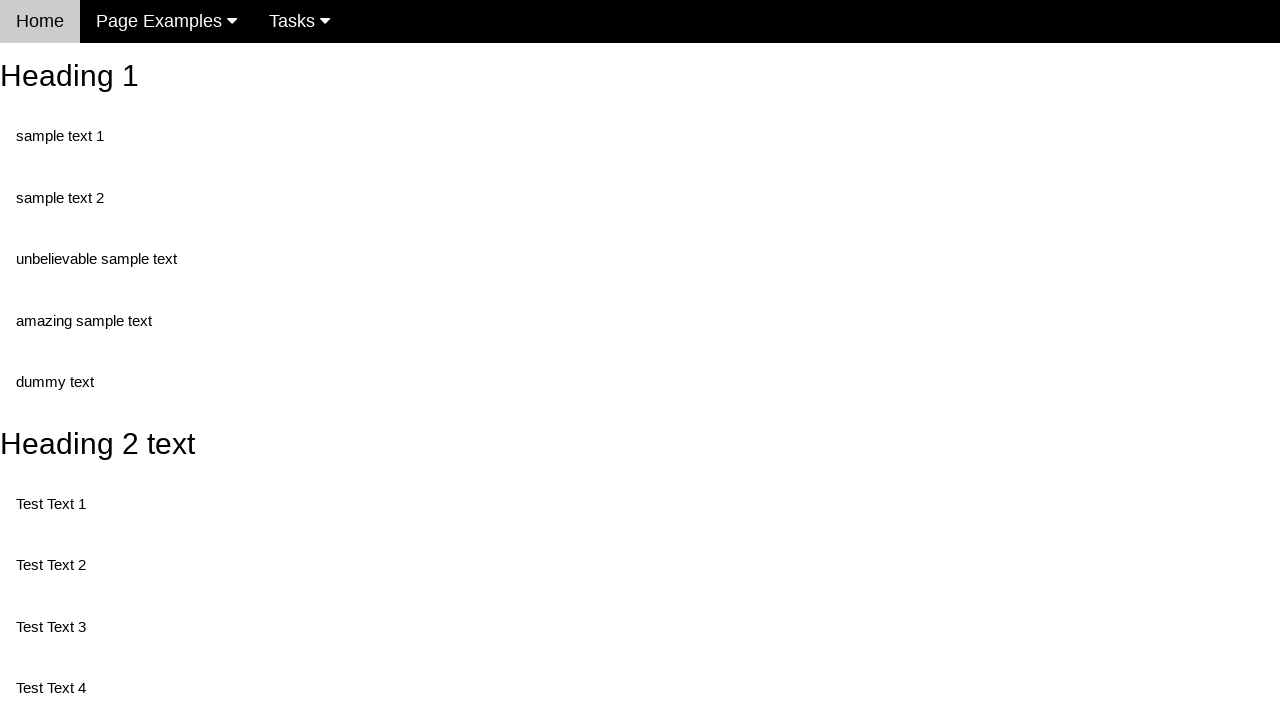

Located test text 3 element using CSS selector '#test3 > p.test:nth-child(1)'
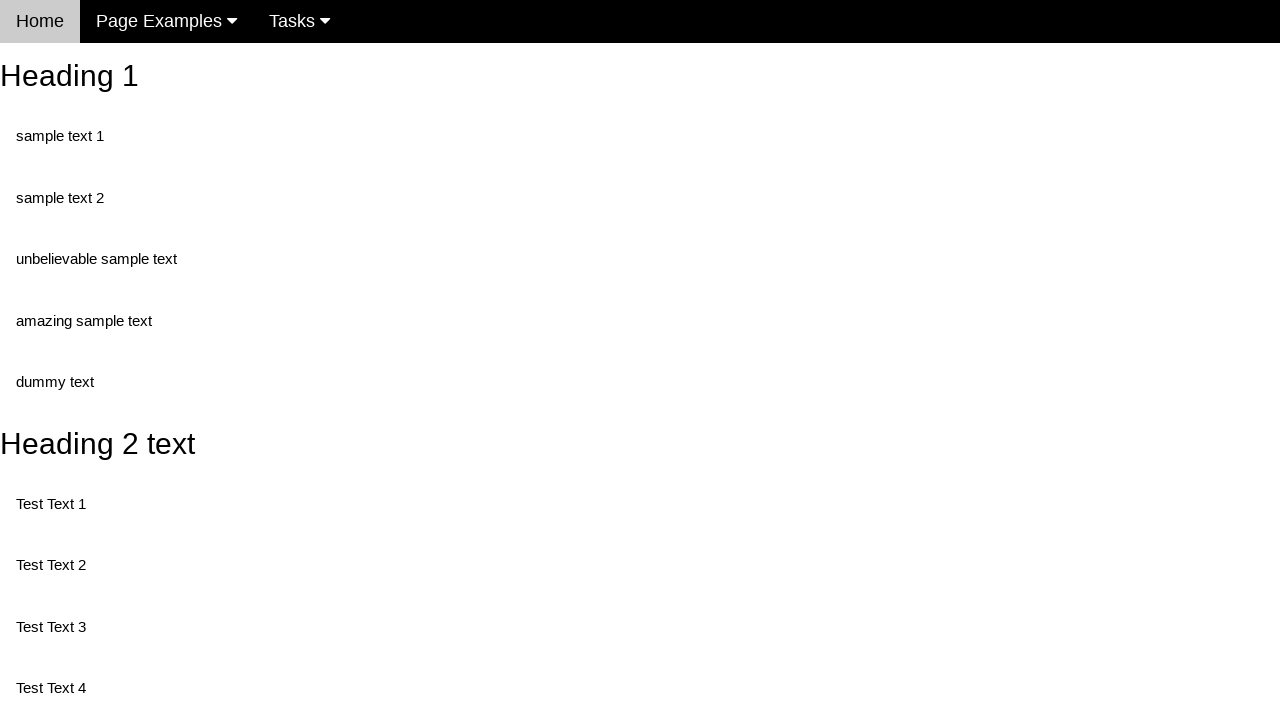

Test text 3 element loaded and is visible
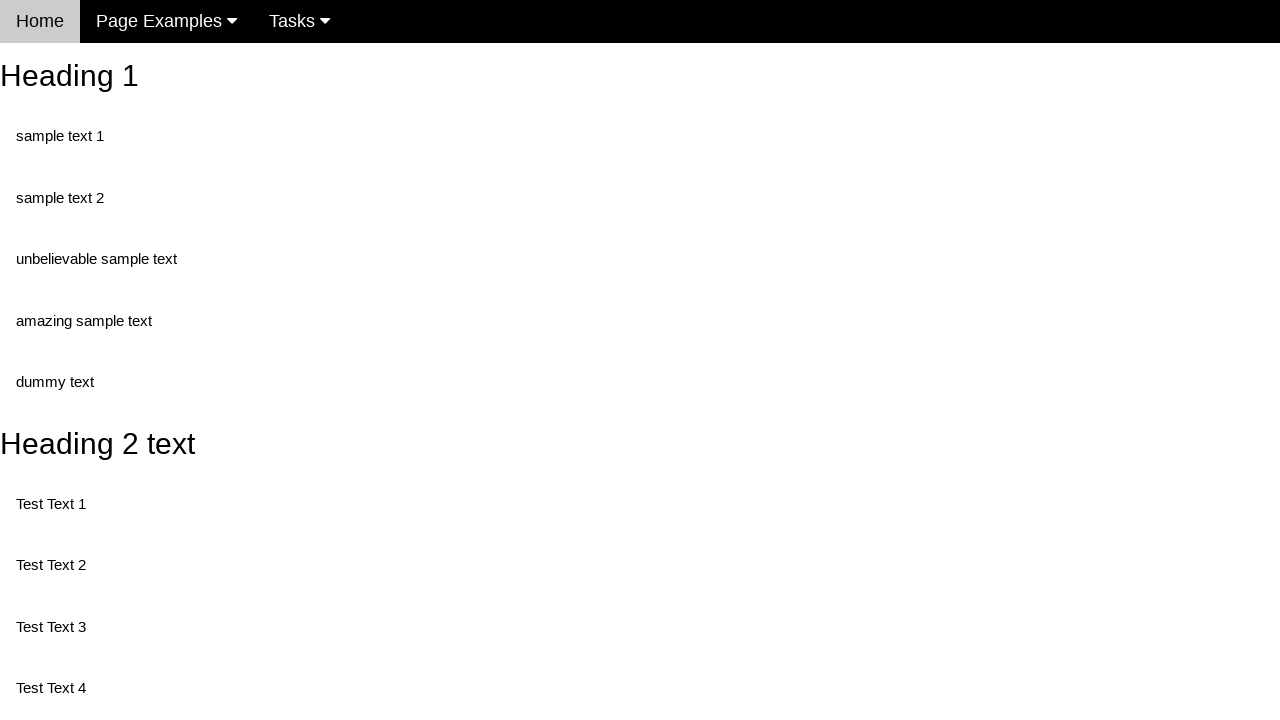

Located button element using CSS selector 'input#buttonId'
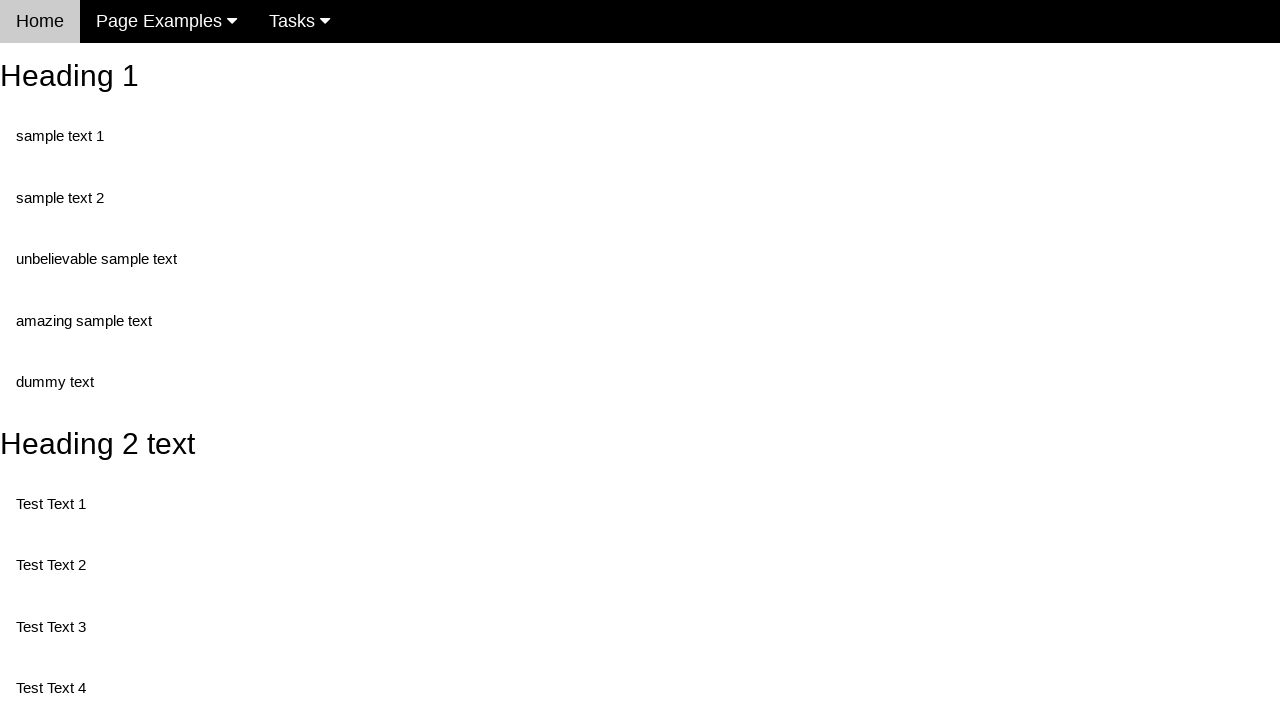

Button element loaded and is visible
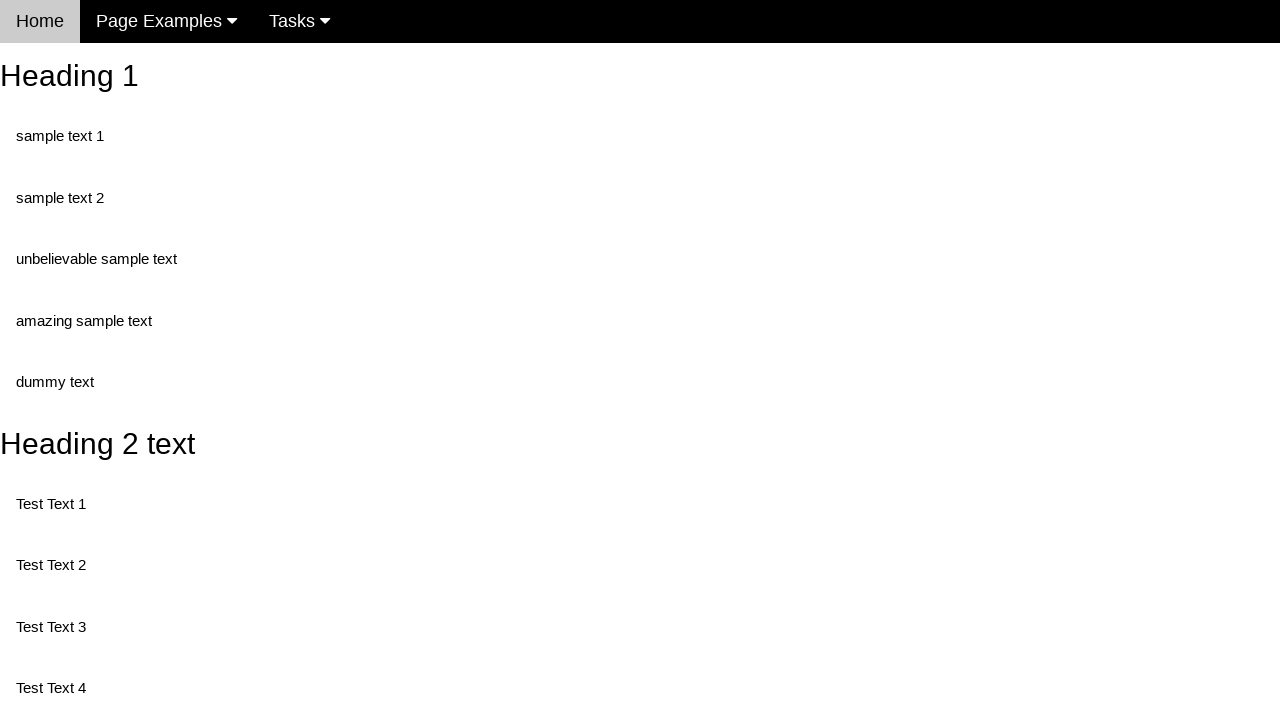

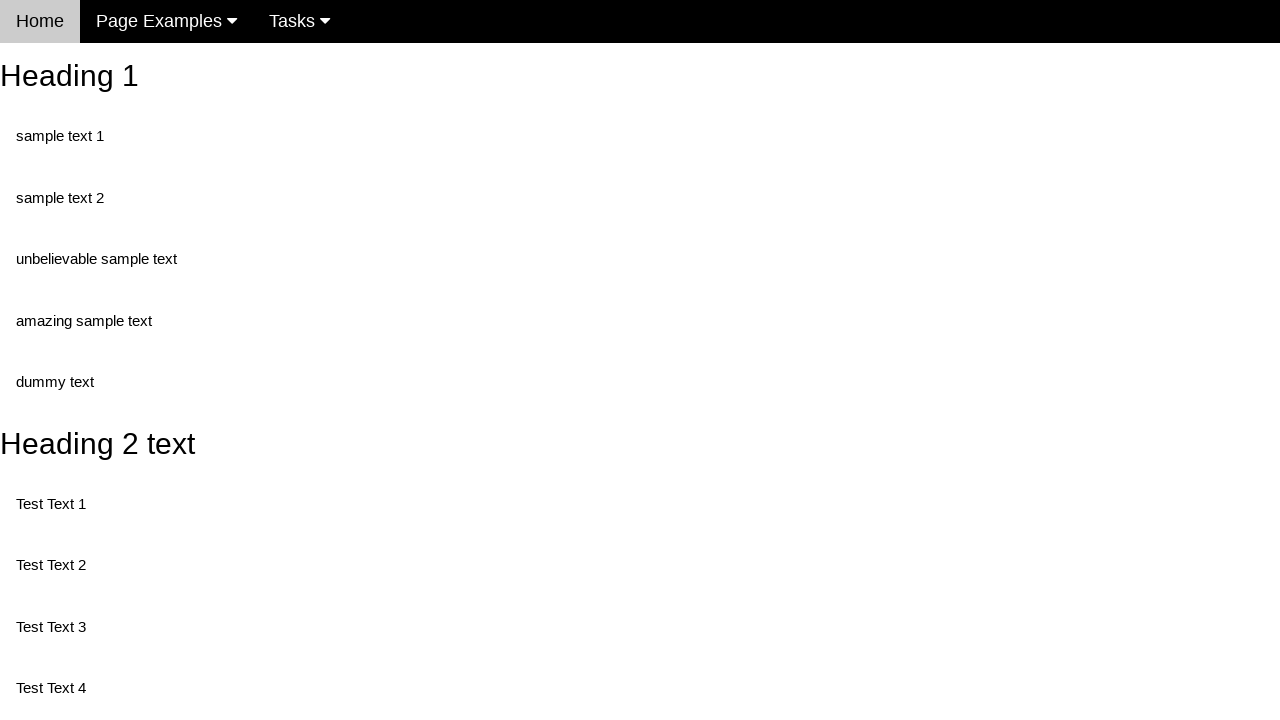